Tests confirm dialog by clicking through tabs and buttons, then dismissing the alert

Starting URL: https://demo.automationtesting.in/Alerts.html

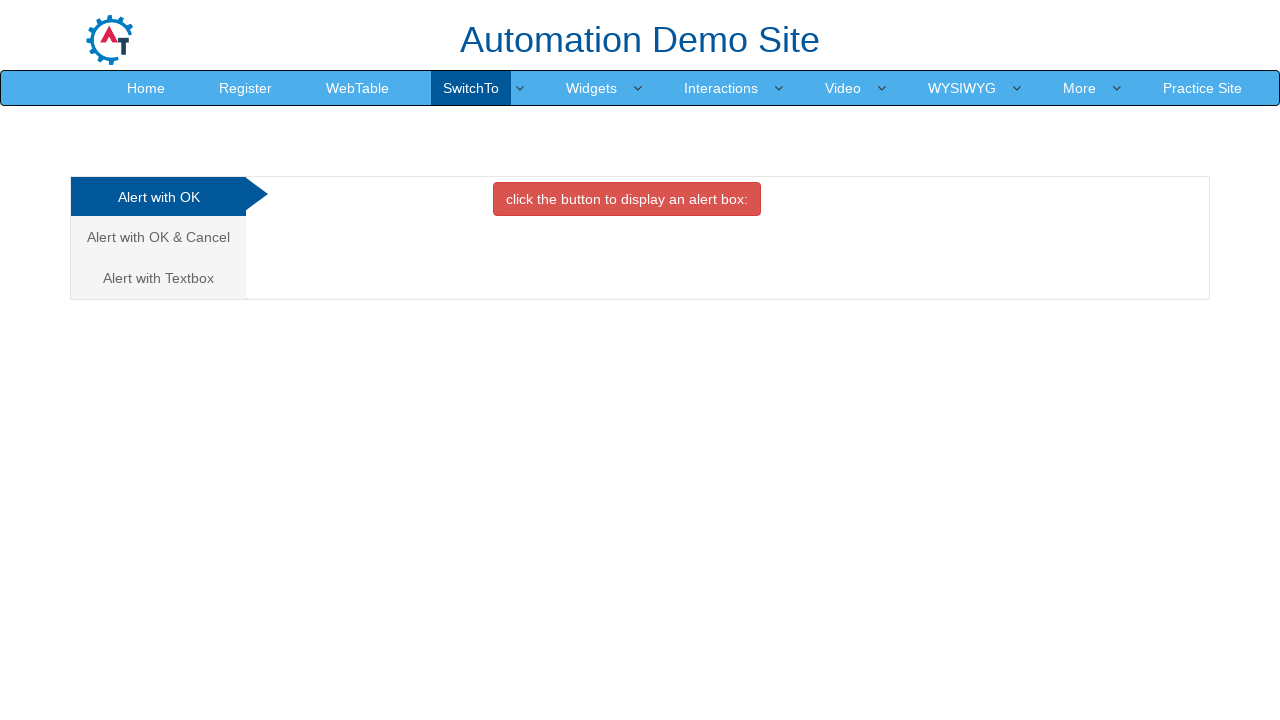

Clicked 'Alert with OK & Cancel' tab at (158, 237) on a:has-text('Alert with OK & Cancel')
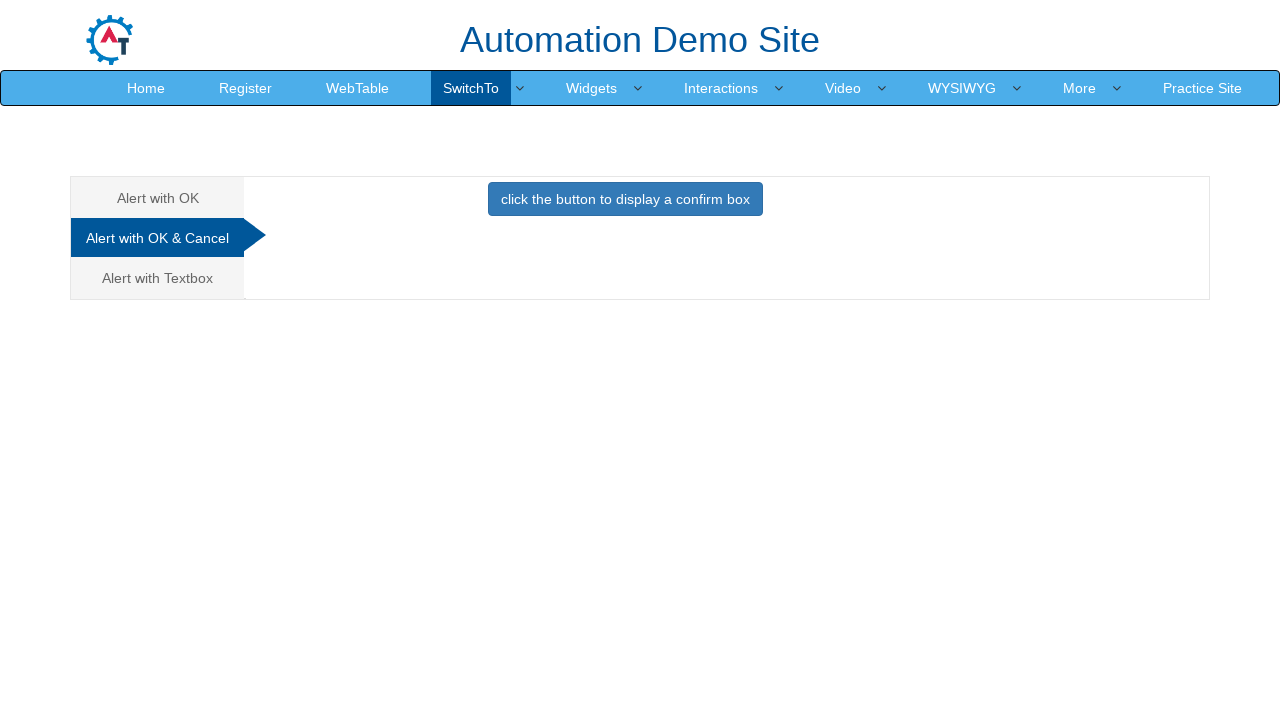

Clicked primary button to trigger confirm dialog at (625, 199) on button.btn.btn-primary
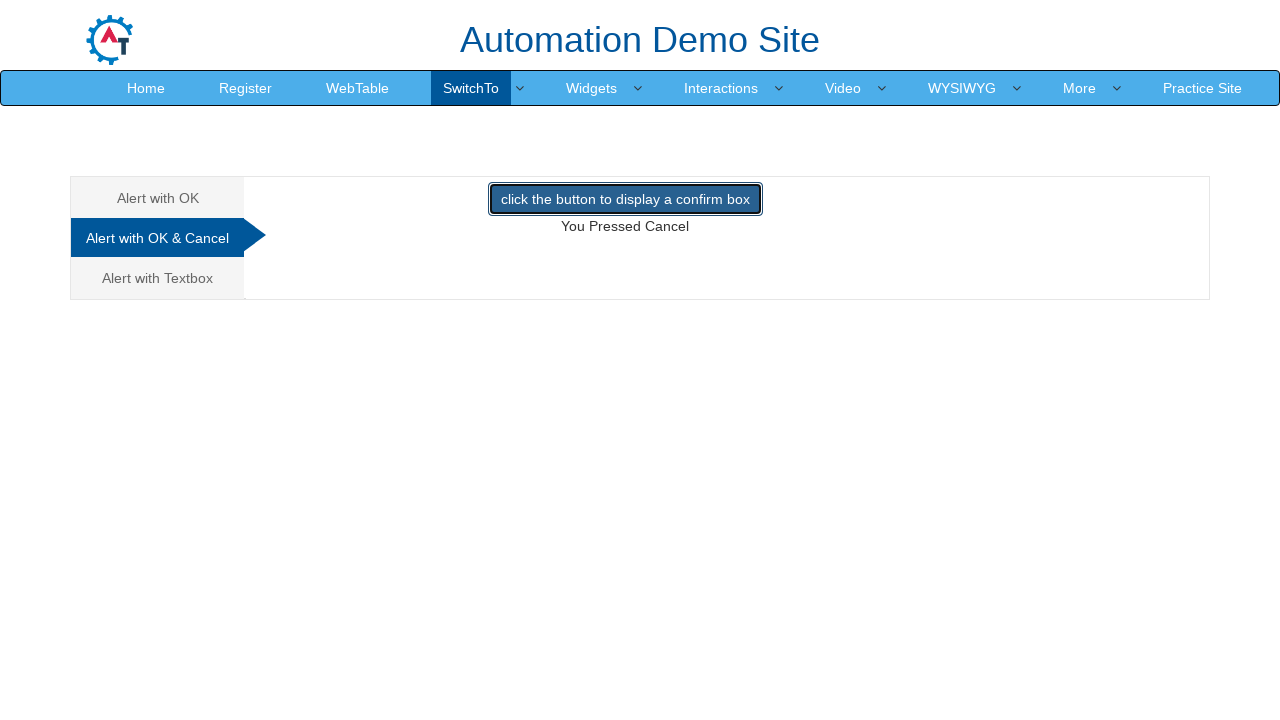

Set up dialog handler to dismiss the alert
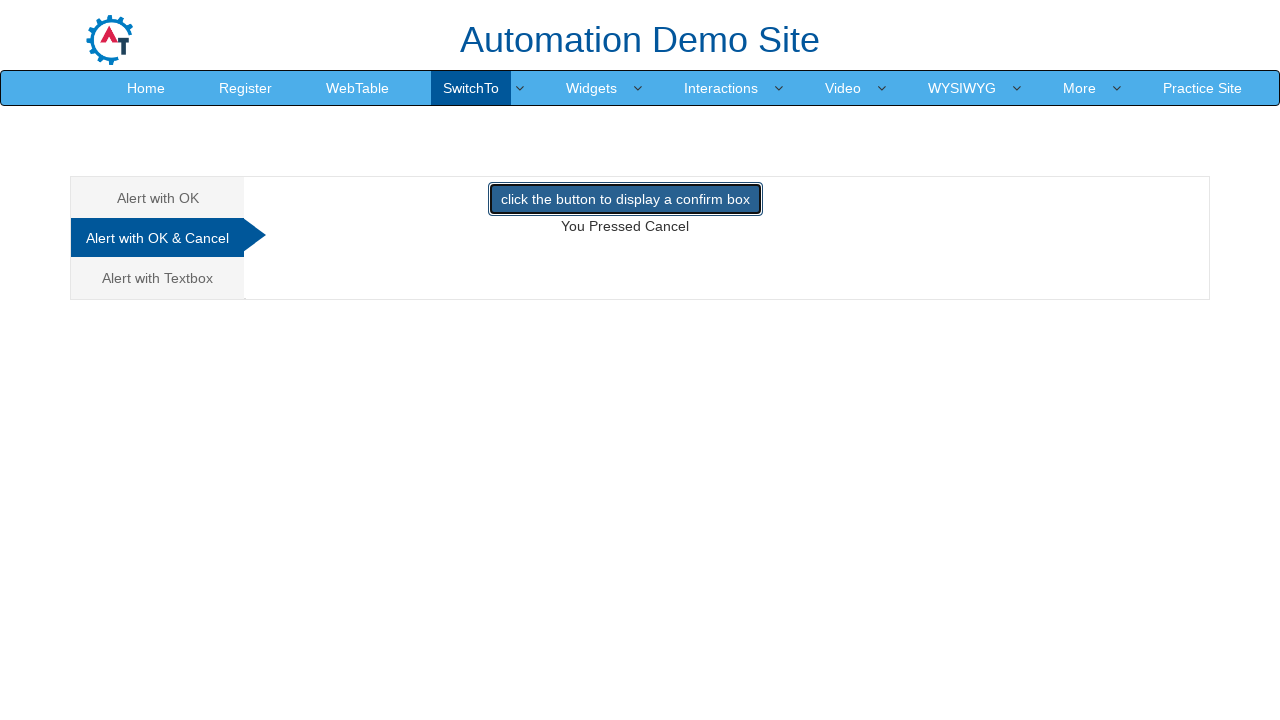

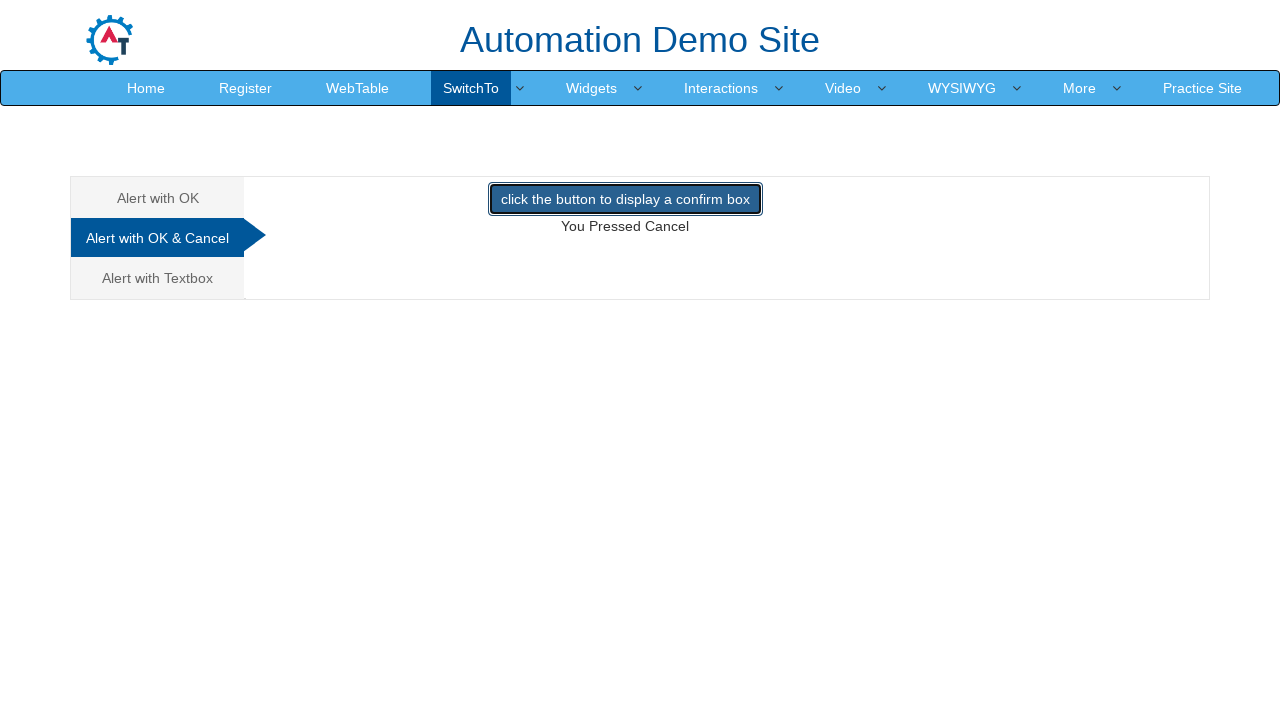